Tests JavaScript confirm dialog handling by entering a name, triggering a confirm alert, and dismissing it

Starting URL: https://www.rahulshettyacademy.com/AutomationPractice/

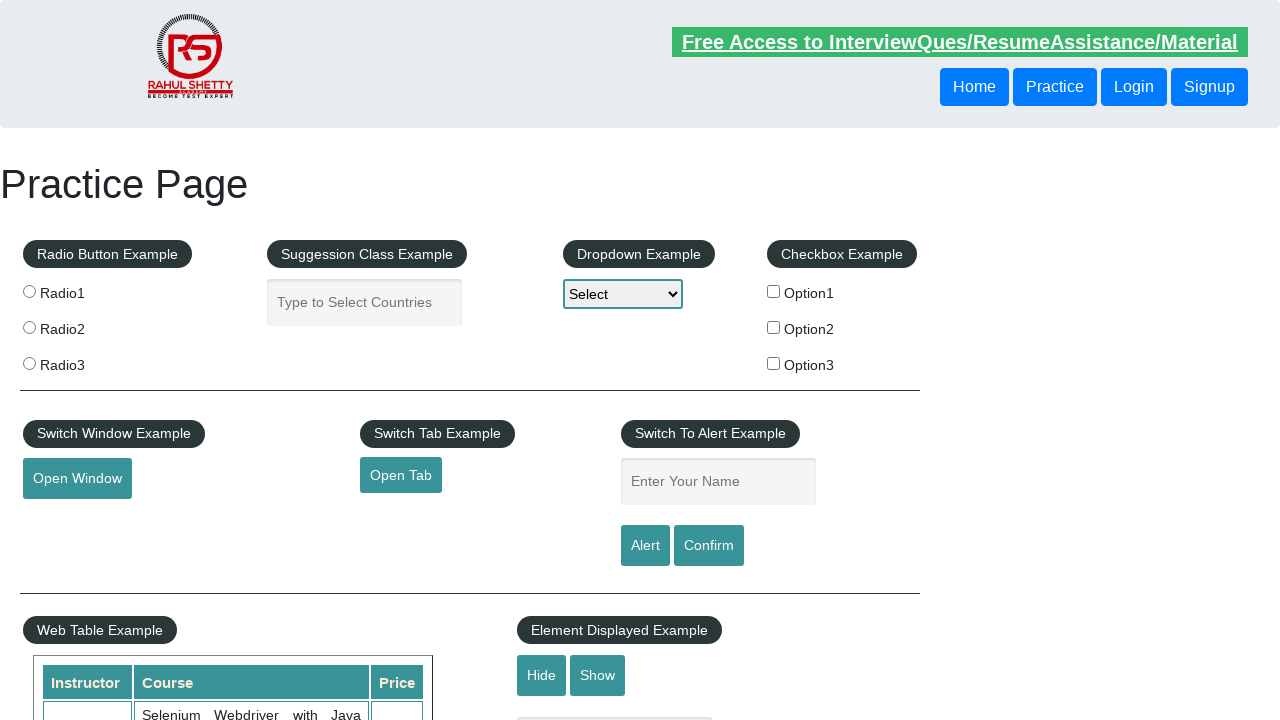

Filled name input field with 'David' on #name
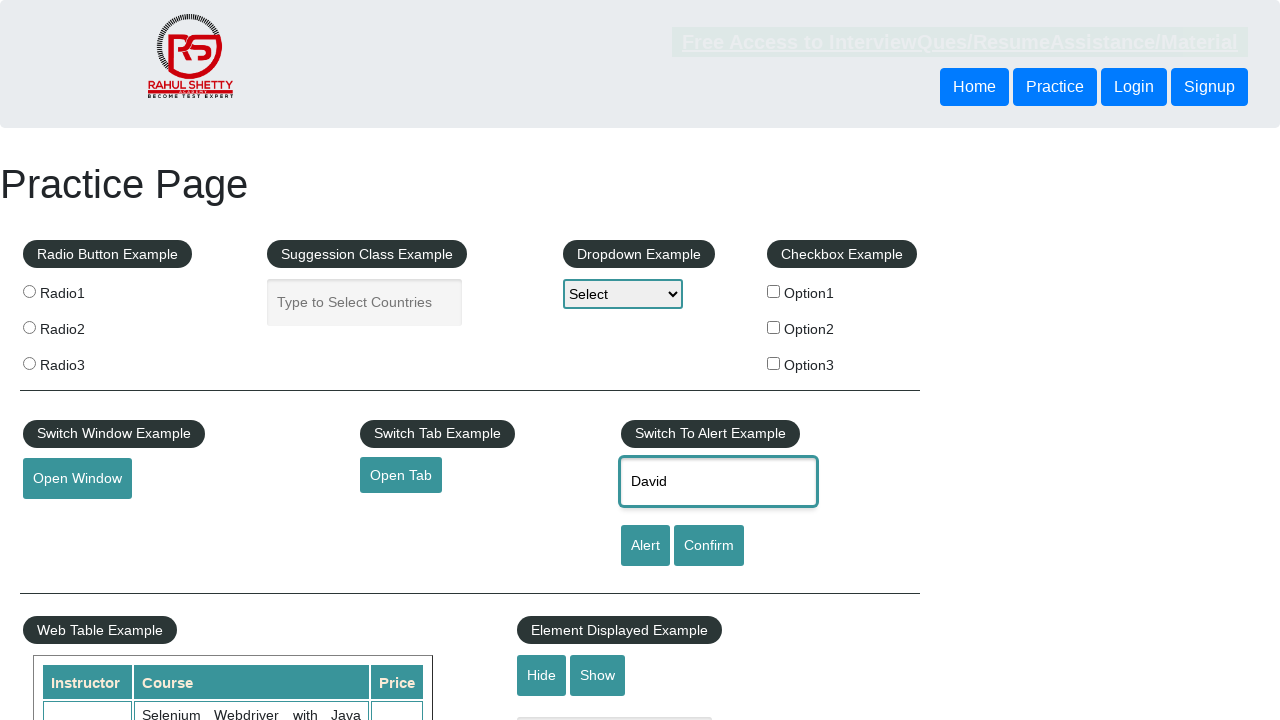

Set up dialog handler to dismiss confirm alerts
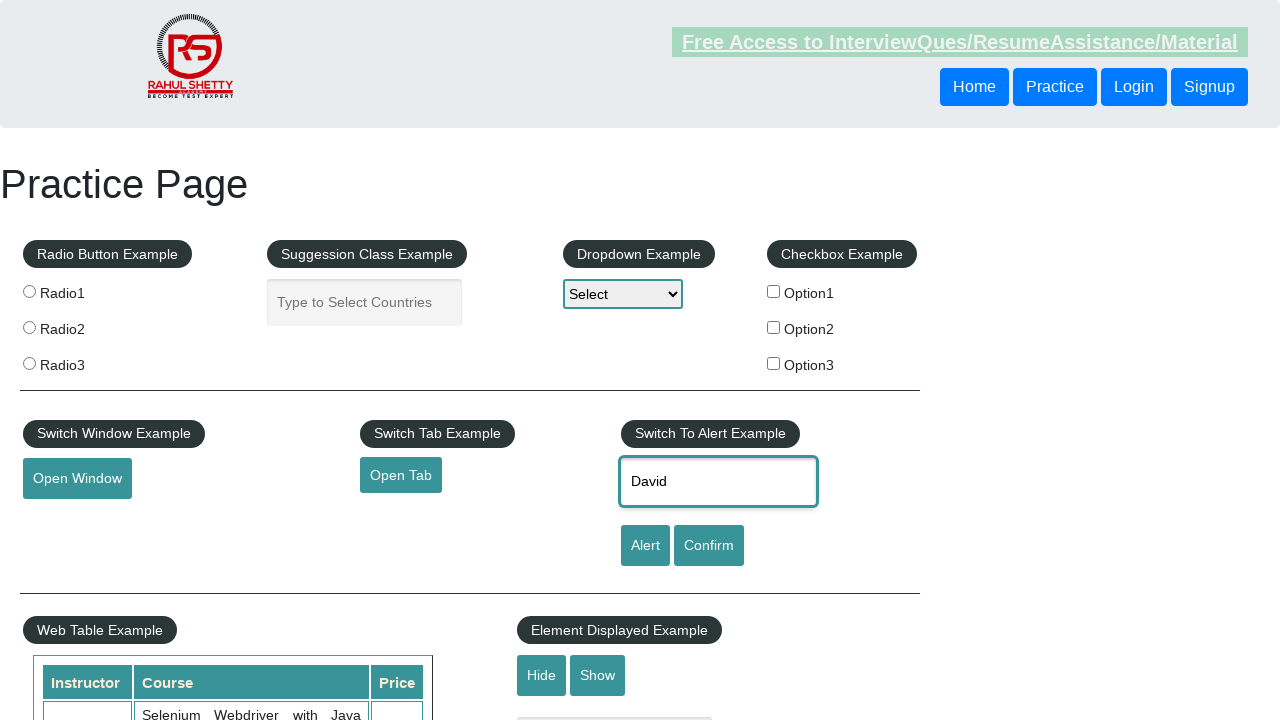

Clicked confirm button to trigger alert dialog at (709, 546) on [id='confirmbtn']
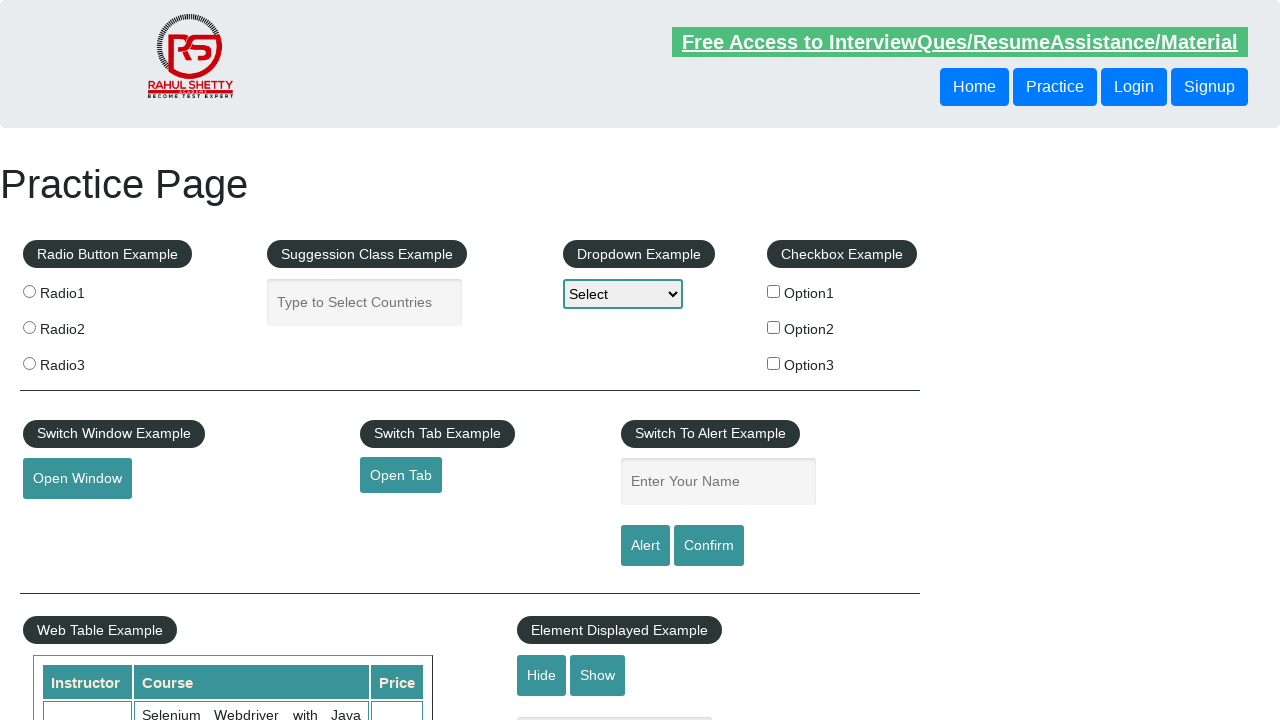

Waited for dialog to be dismissed
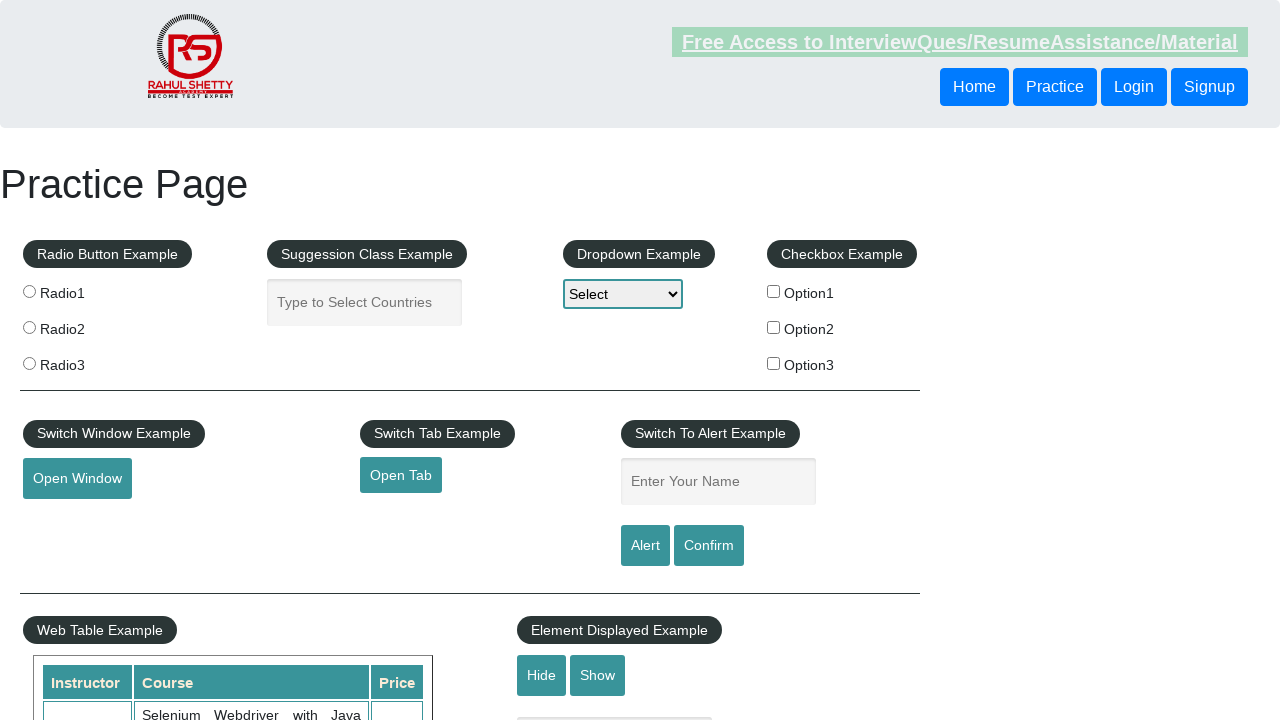

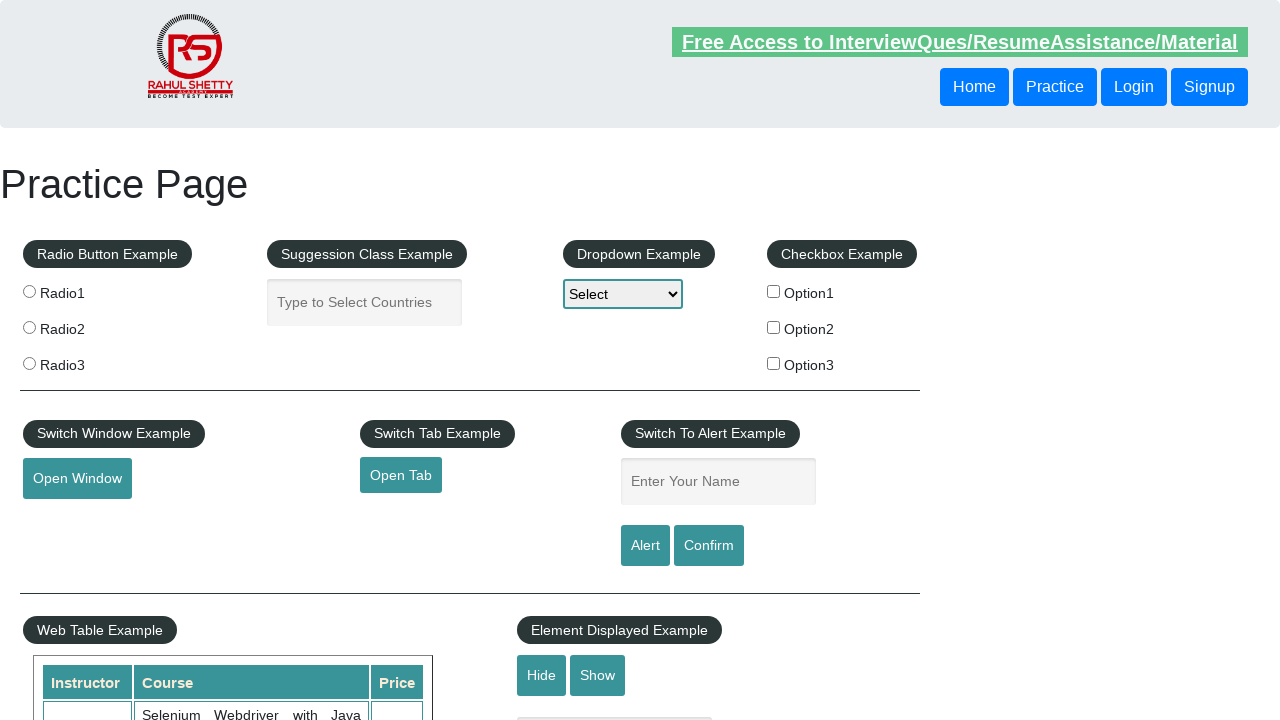